Tests the calculator functionality by performing a multiplication operation (7 × 2) and verifying the result is displayed

Starting URL: https://www.calculator.net/

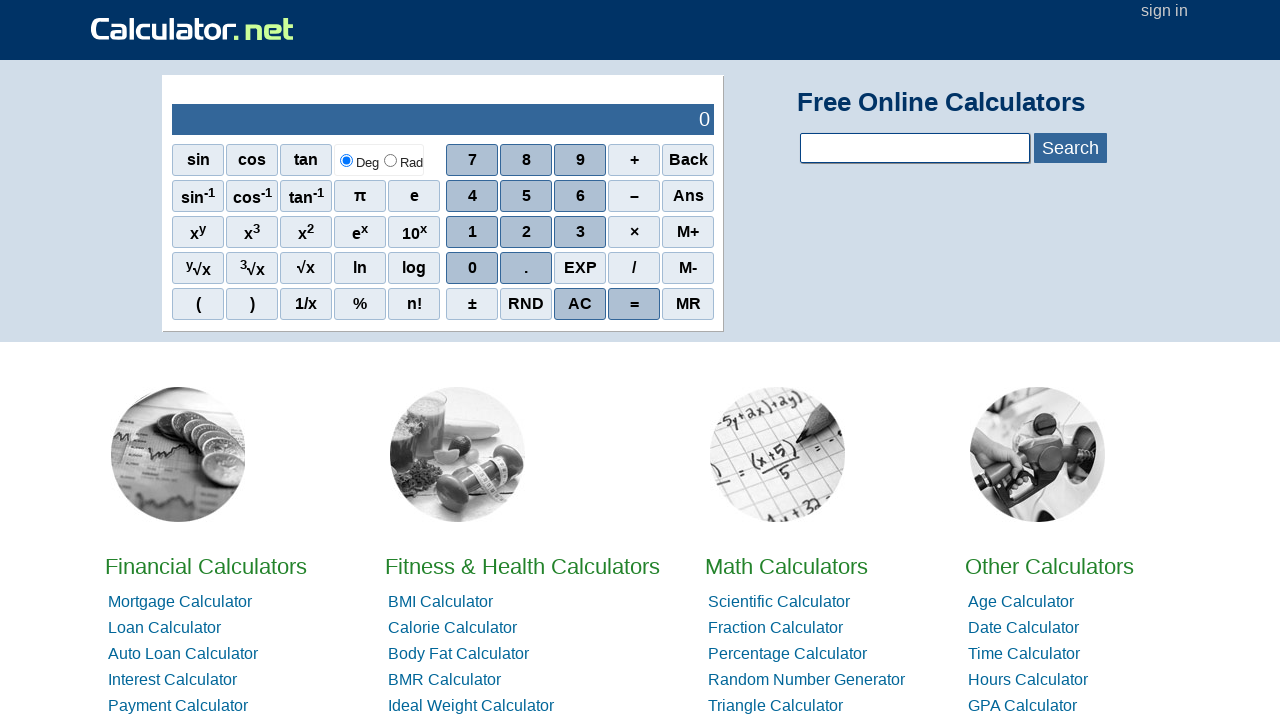

Clicked the number 7 on calculator at (472, 160) on xpath=//span[.='7']
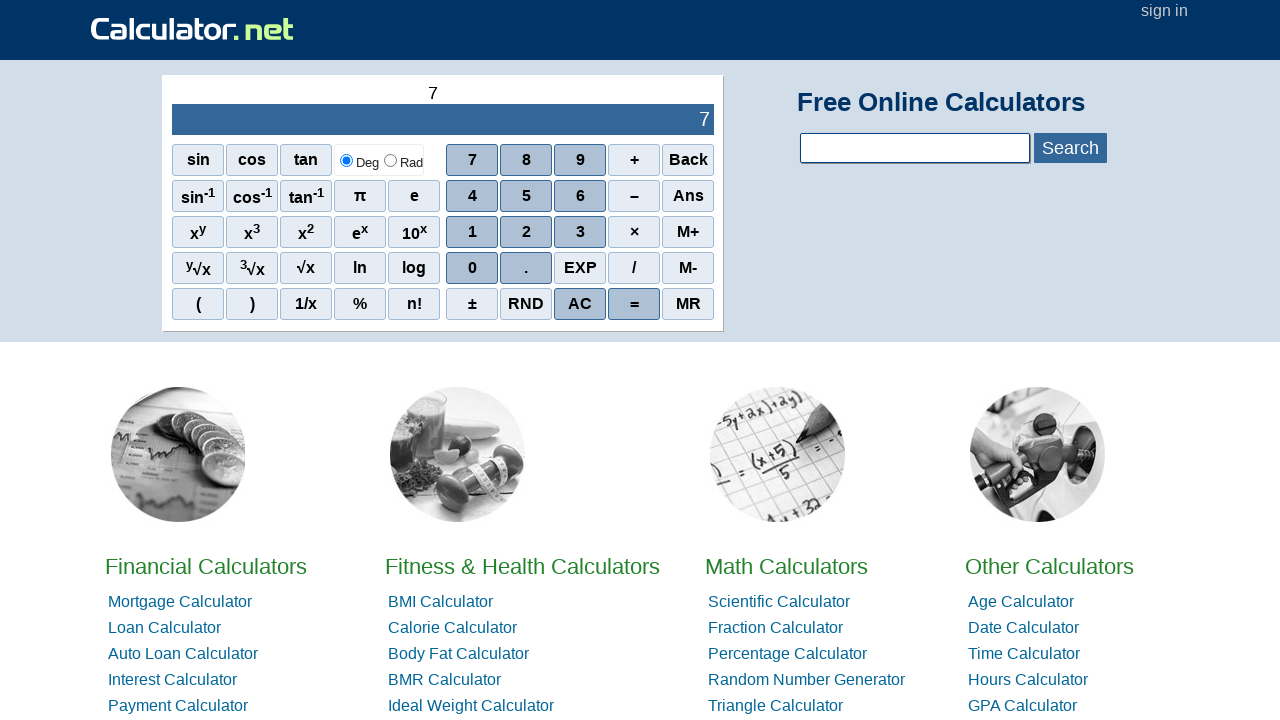

Clicked the multiplication operator (×) at (634, 232) on xpath=//span[.='×']
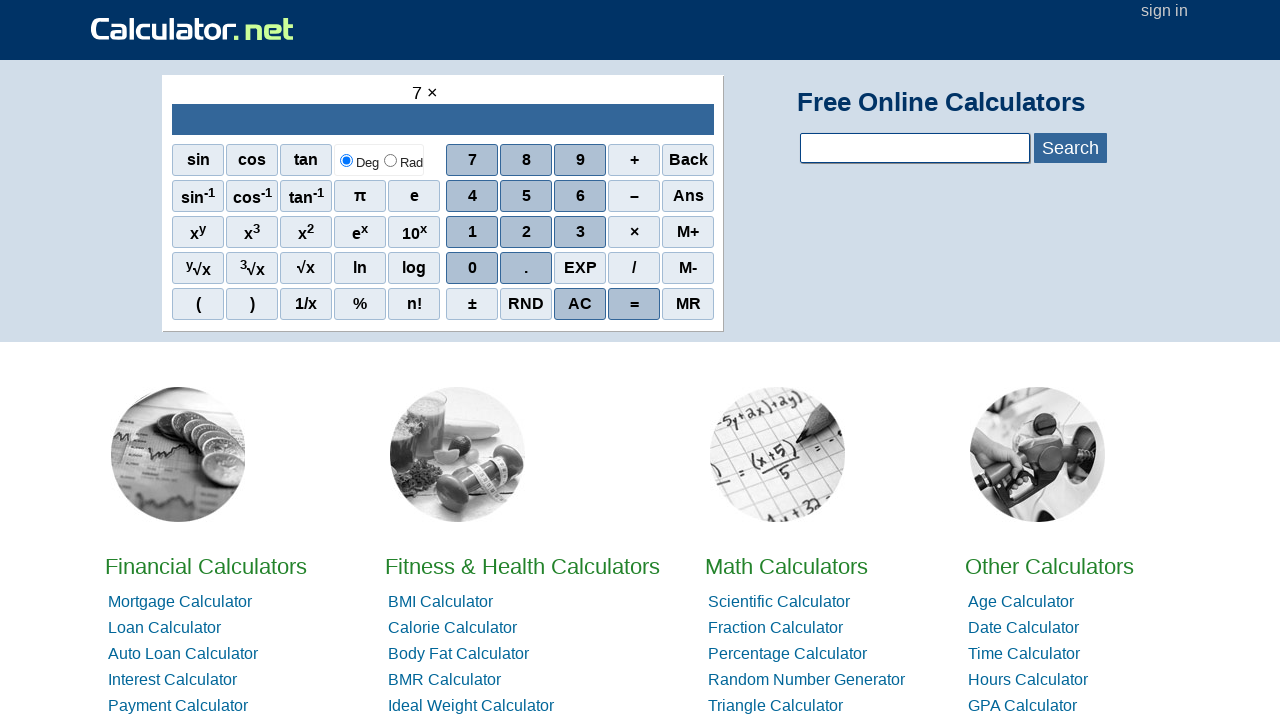

Clicked the number 2 on calculator at (526, 232) on xpath=//span[.='2']
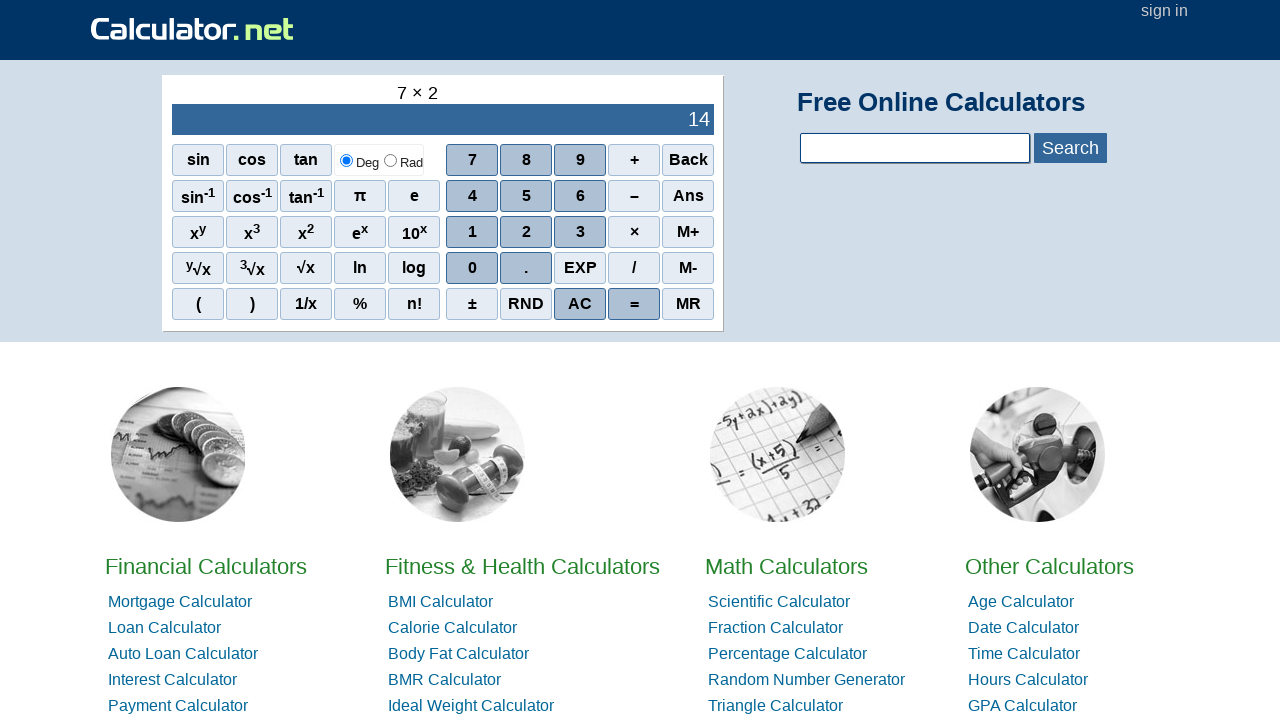

Clicked the equals button to calculate result at (634, 304) on xpath=//span[.='=']
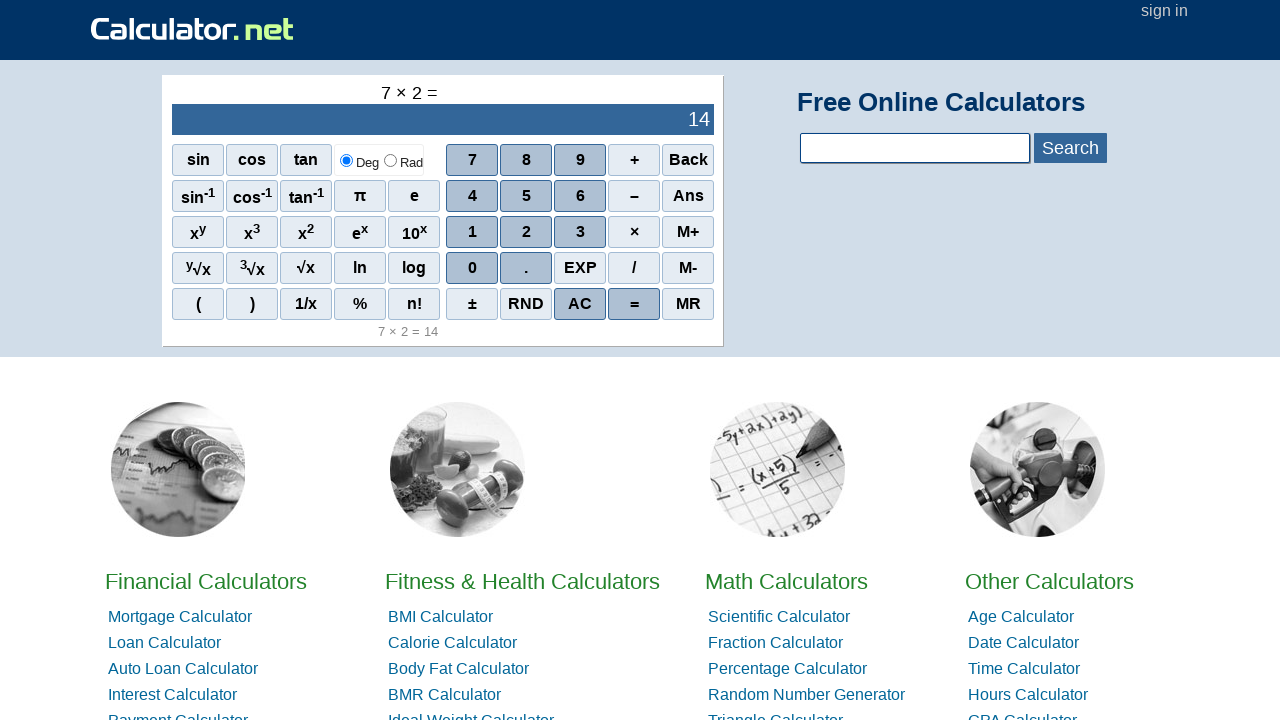

Result displayed in output field (#sciOutPut)
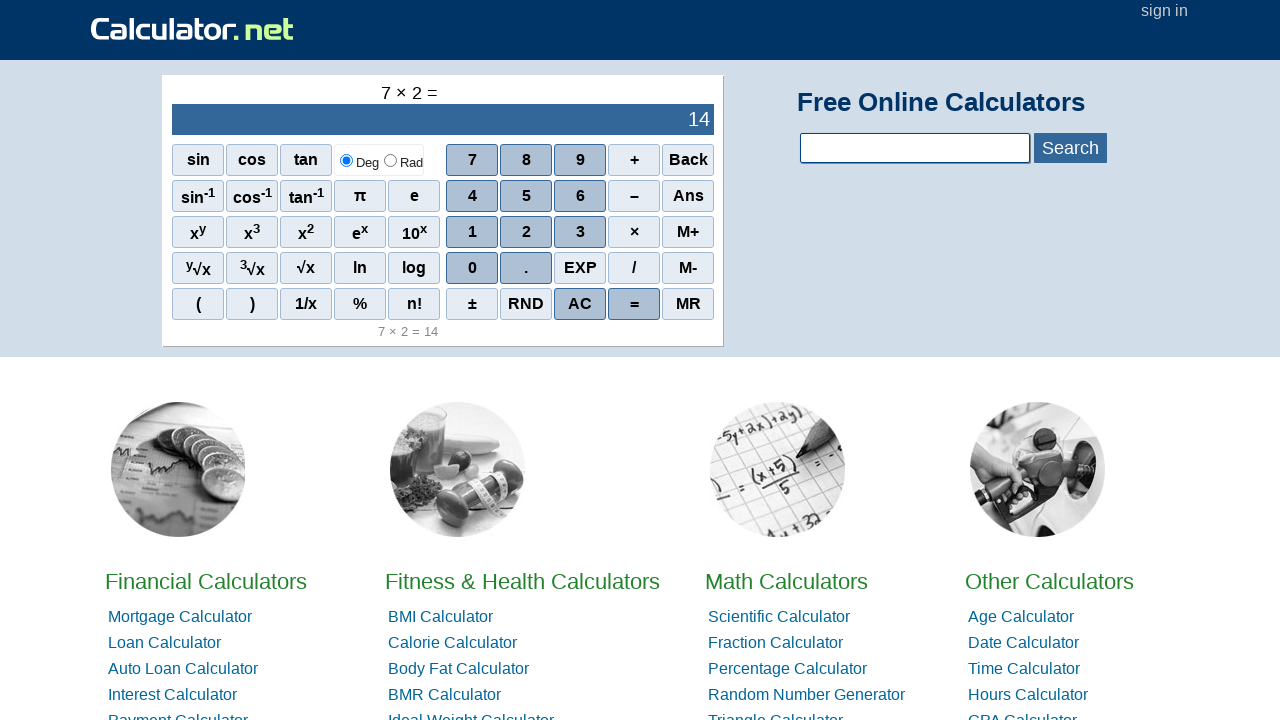

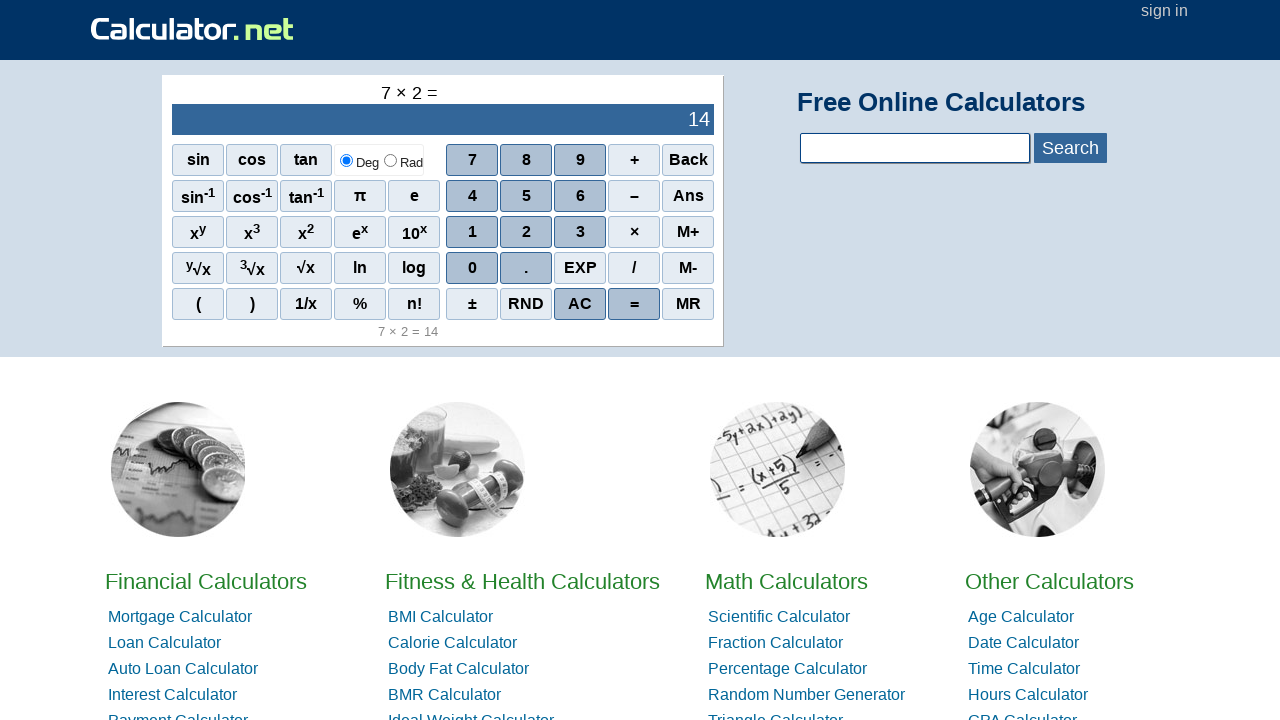